Tests dropdown select functionality by selecting an option by its value from a select element

Starting URL: http://suninjuly.github.io/selects1.html

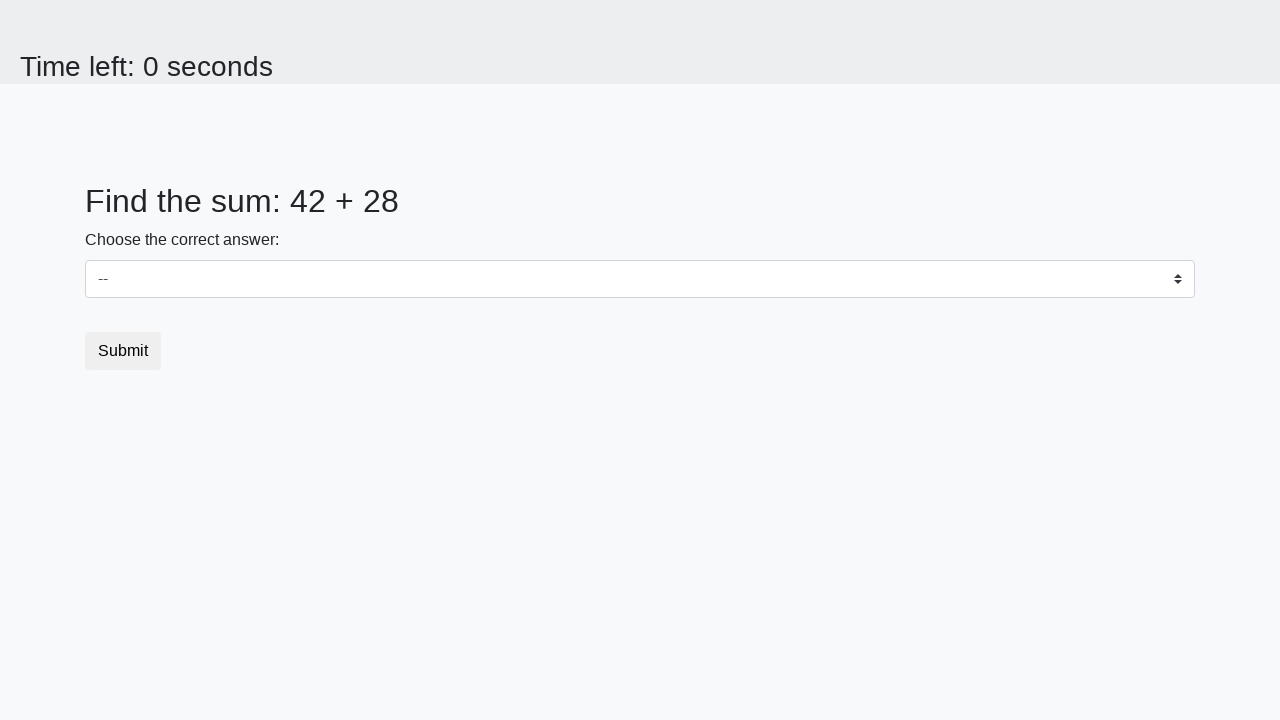

Selected option with value '1' from the dropdown on select
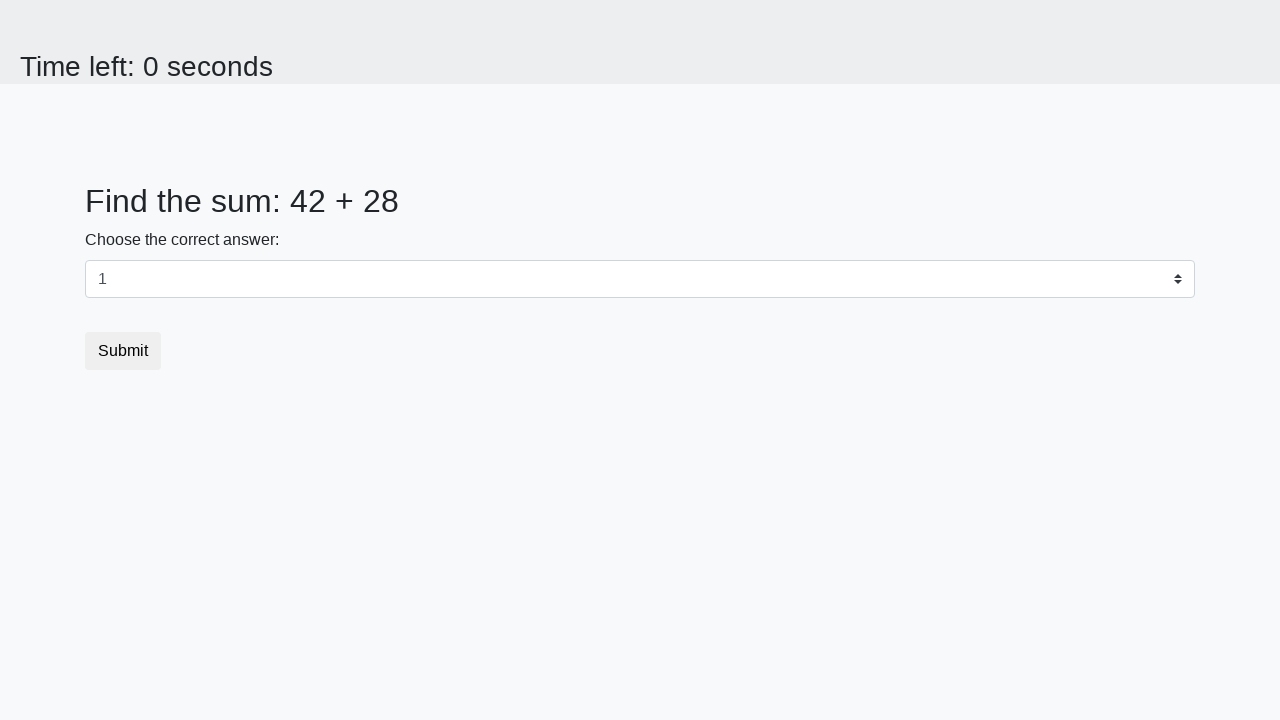

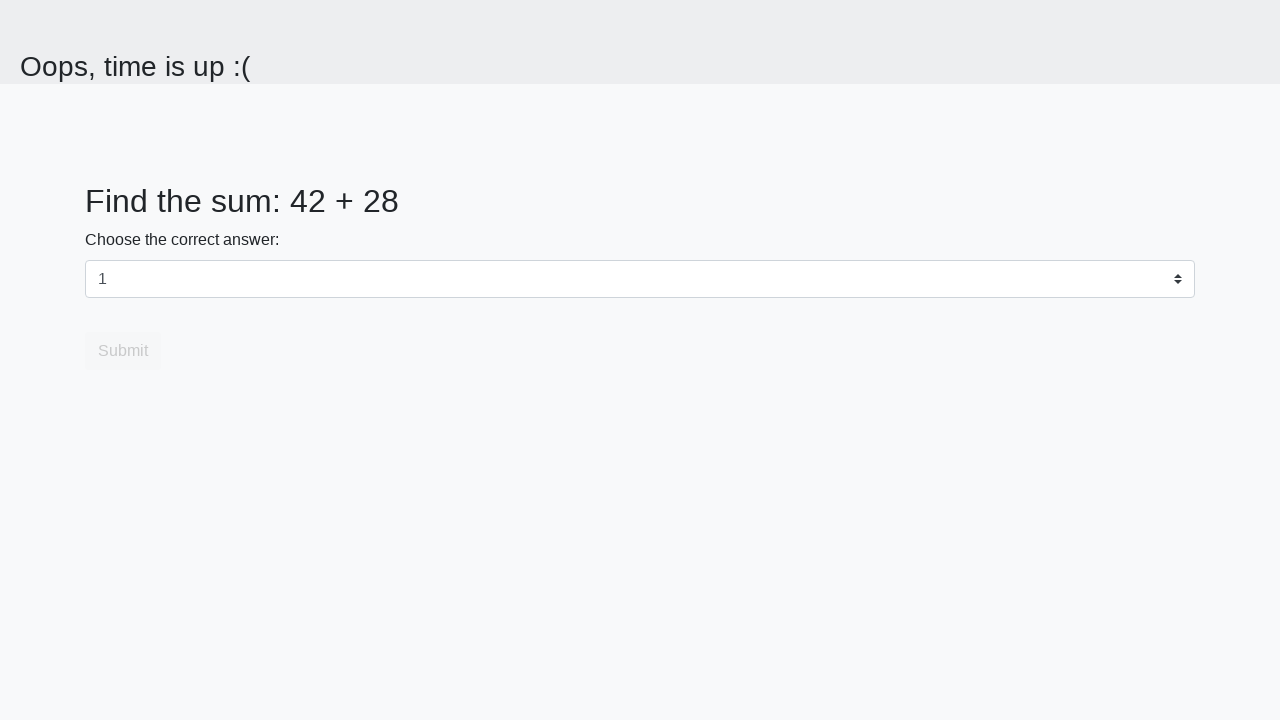